Navigates to a blog site, then navigates to an automation exercise site and retrieves the page title

Starting URL: https://omayo.blogspot.com/

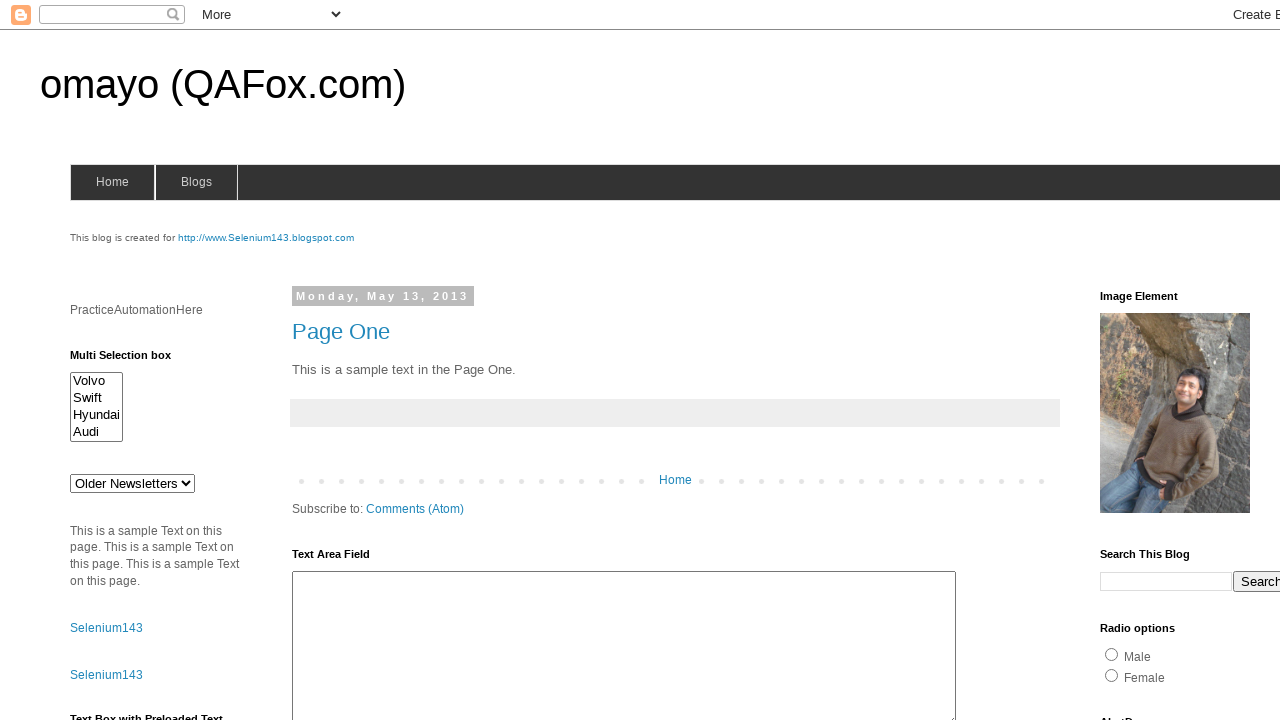

Navigated to blog site at https://omayo.blogspot.com/
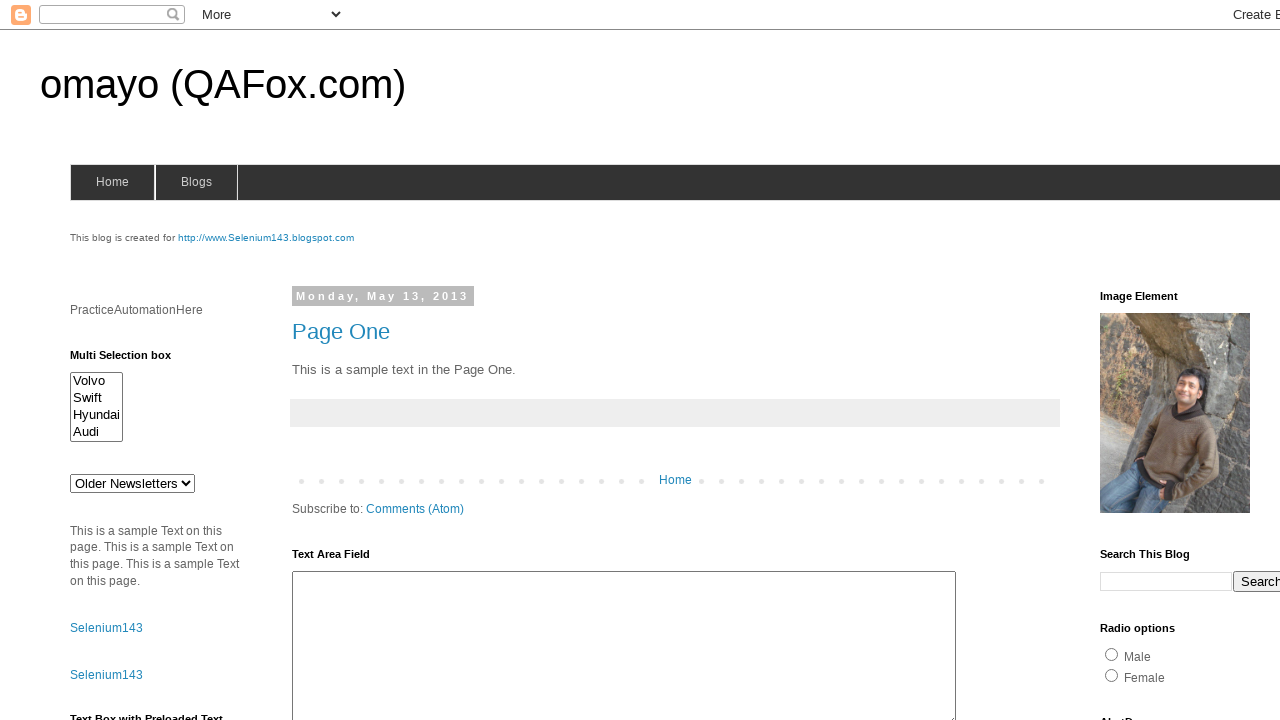

Navigated to automation exercise site at https://www.automationexercise.com/
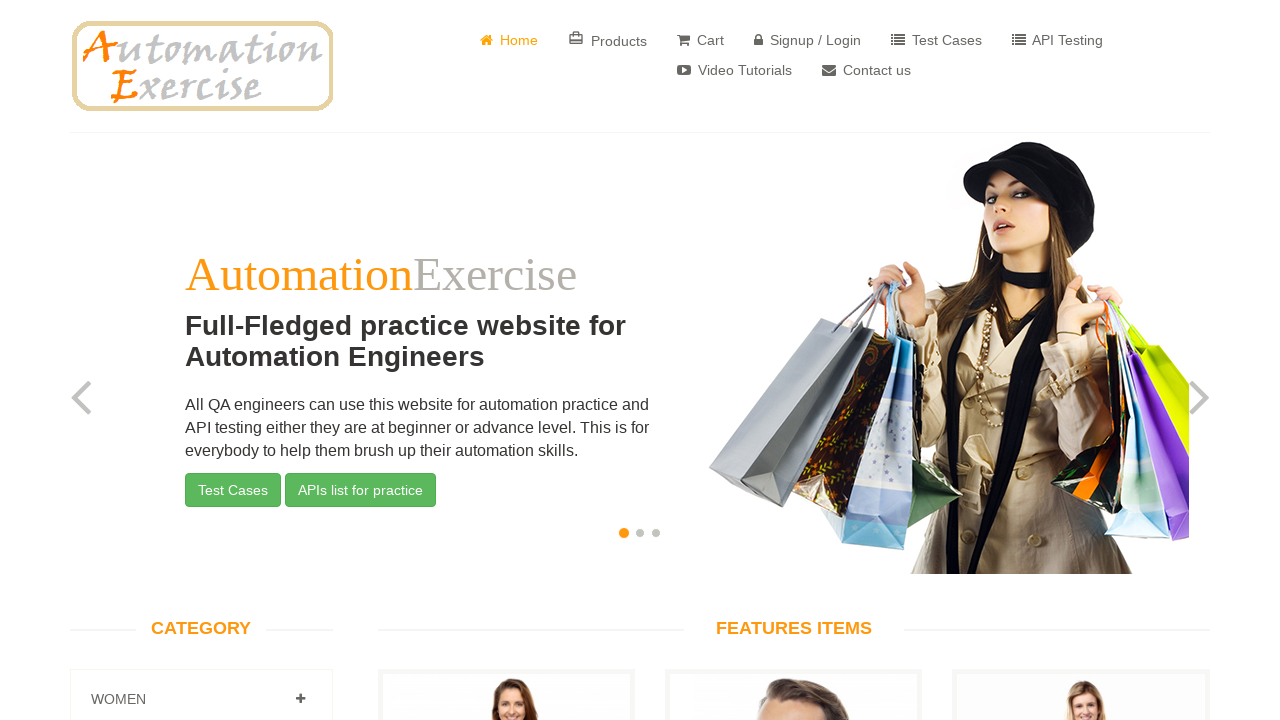

Retrieved page title: Automation Exercise
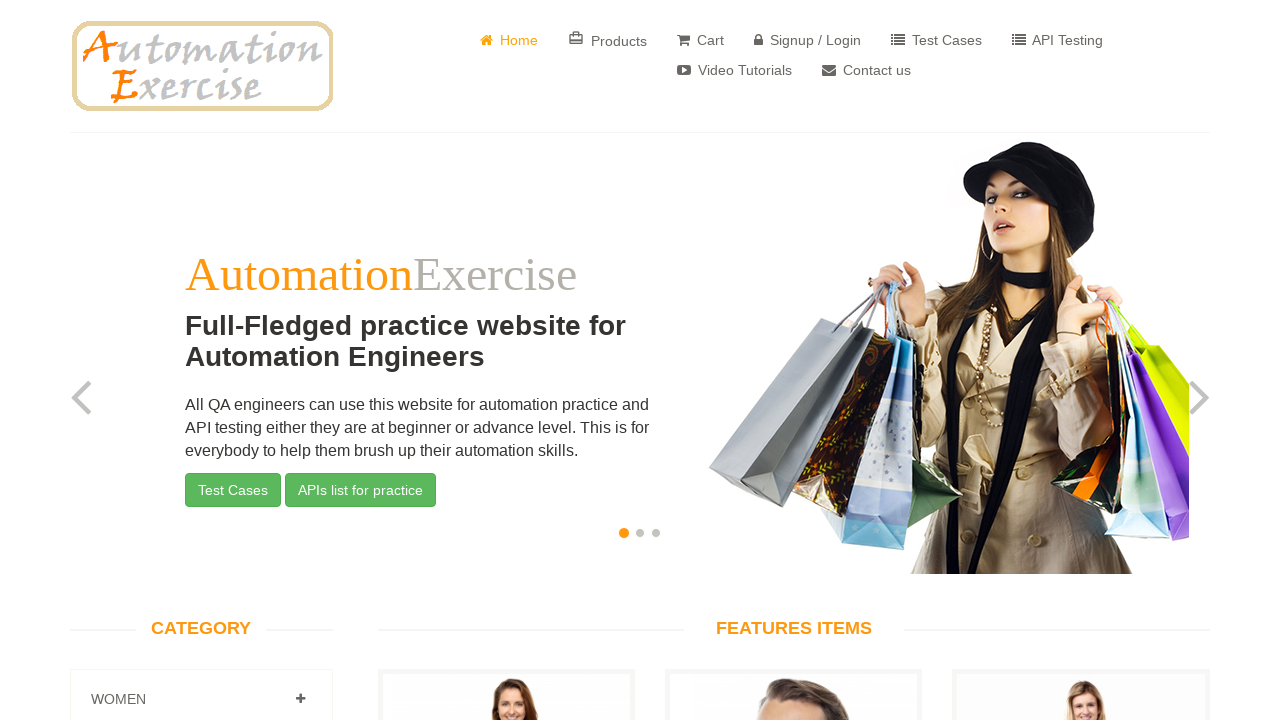

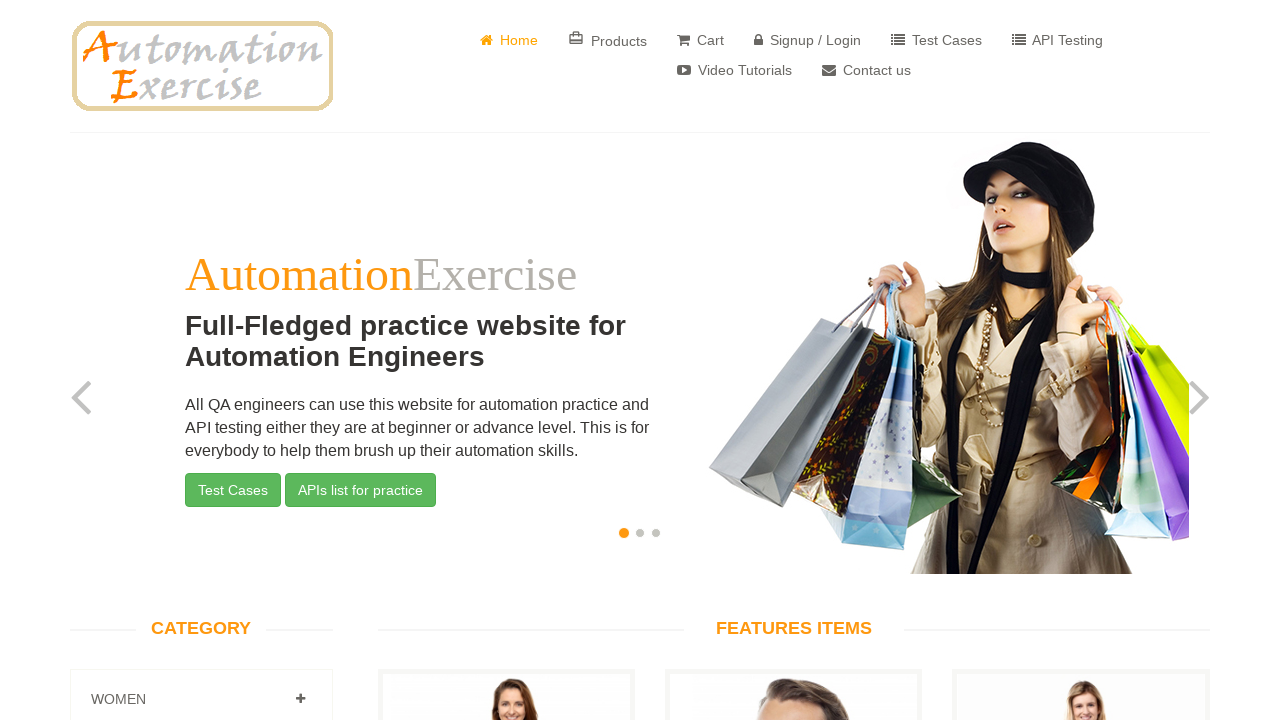